Tests header visibility behavior when scrolling - header should hide when scrolling down and reappear when scrolling up

Starting URL: https://fintan.jp

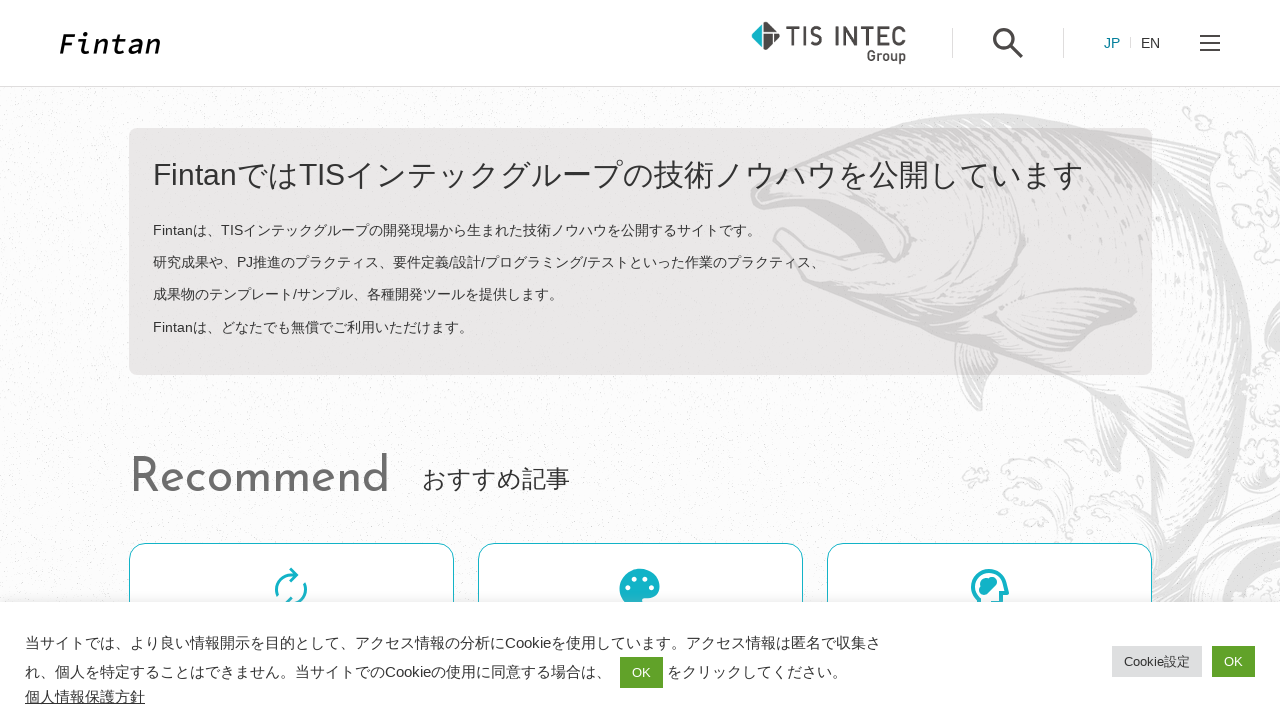

Verified initial header has 'o-header' class
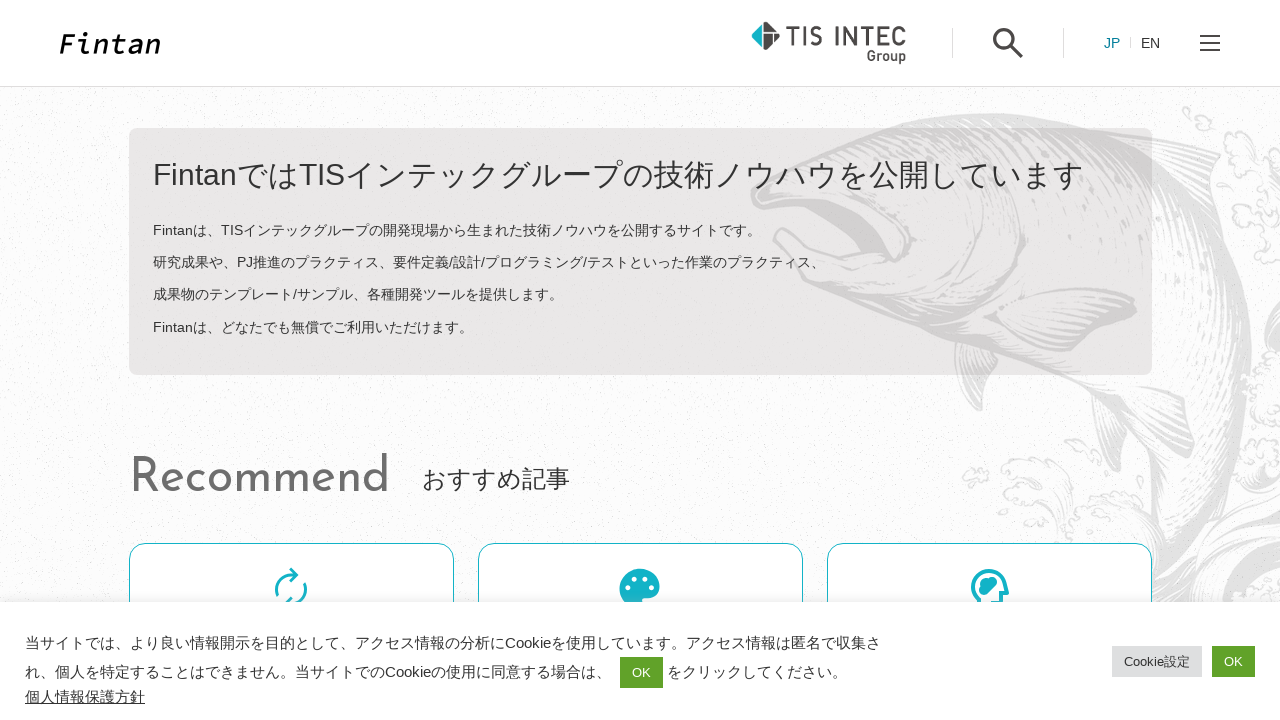

Scrolled down 200 pixels
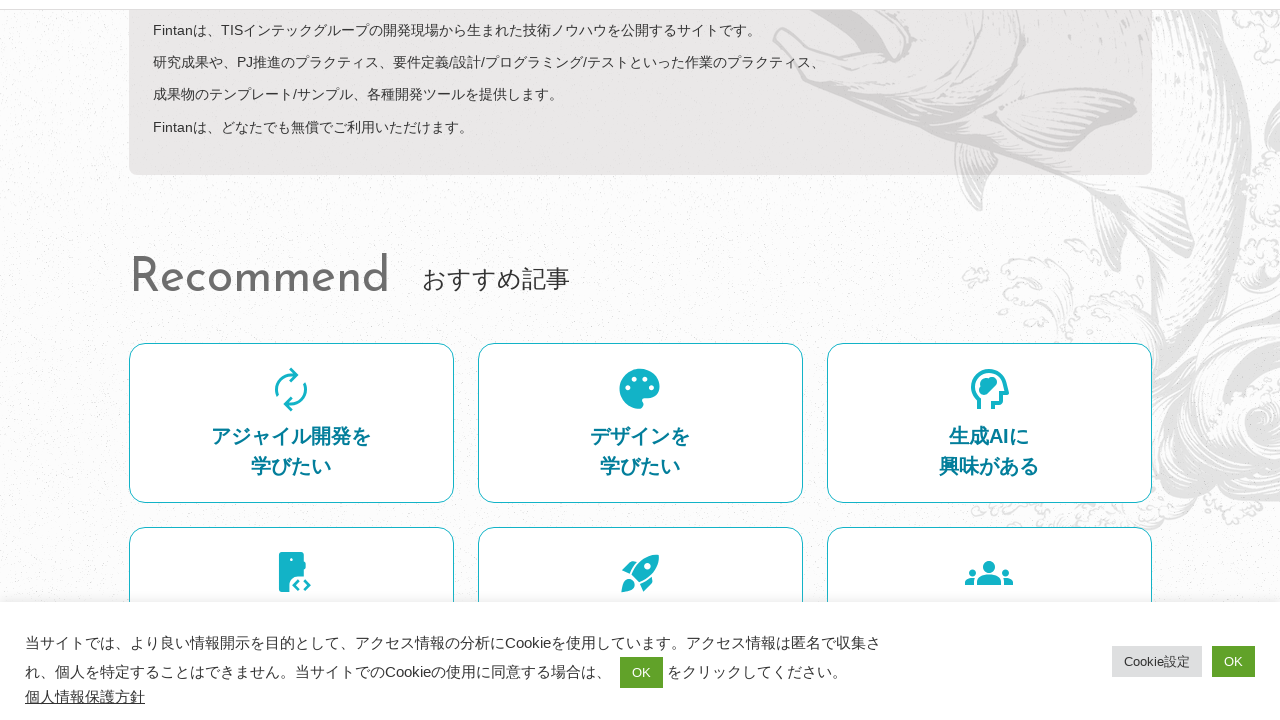

Waited 500ms for header class change
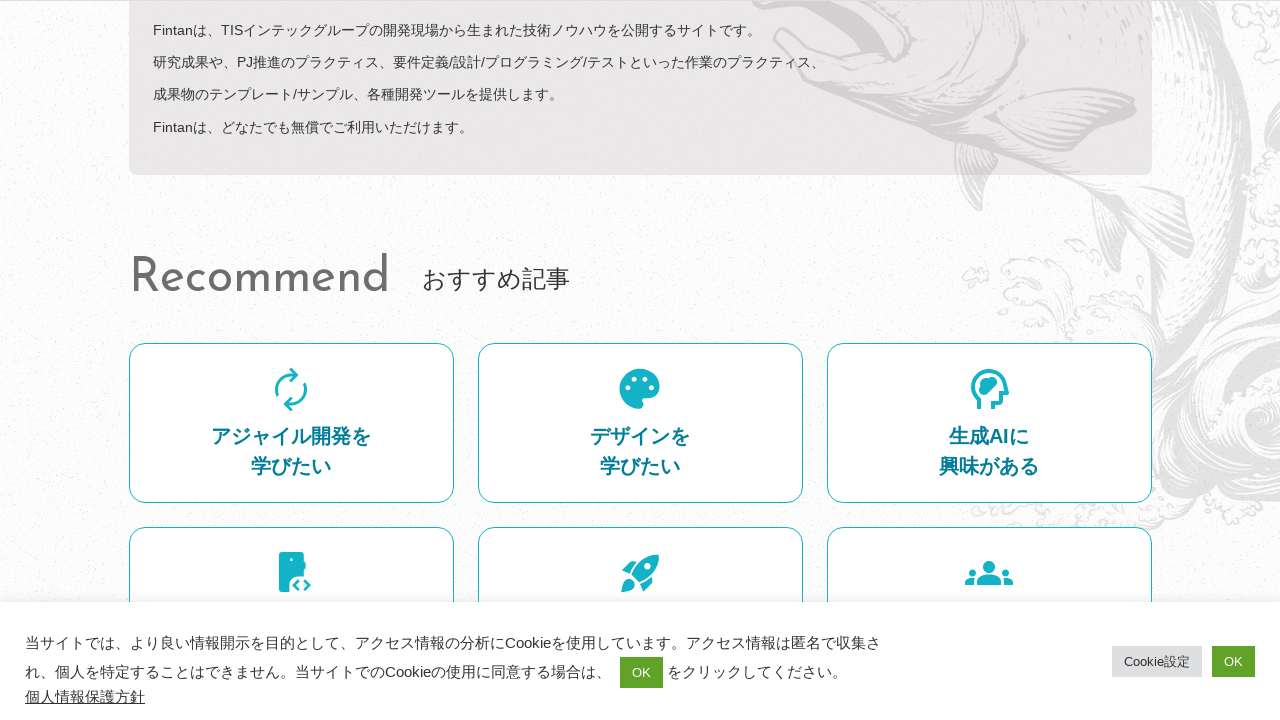

Verified header has 'fix-over' class after scrolling down
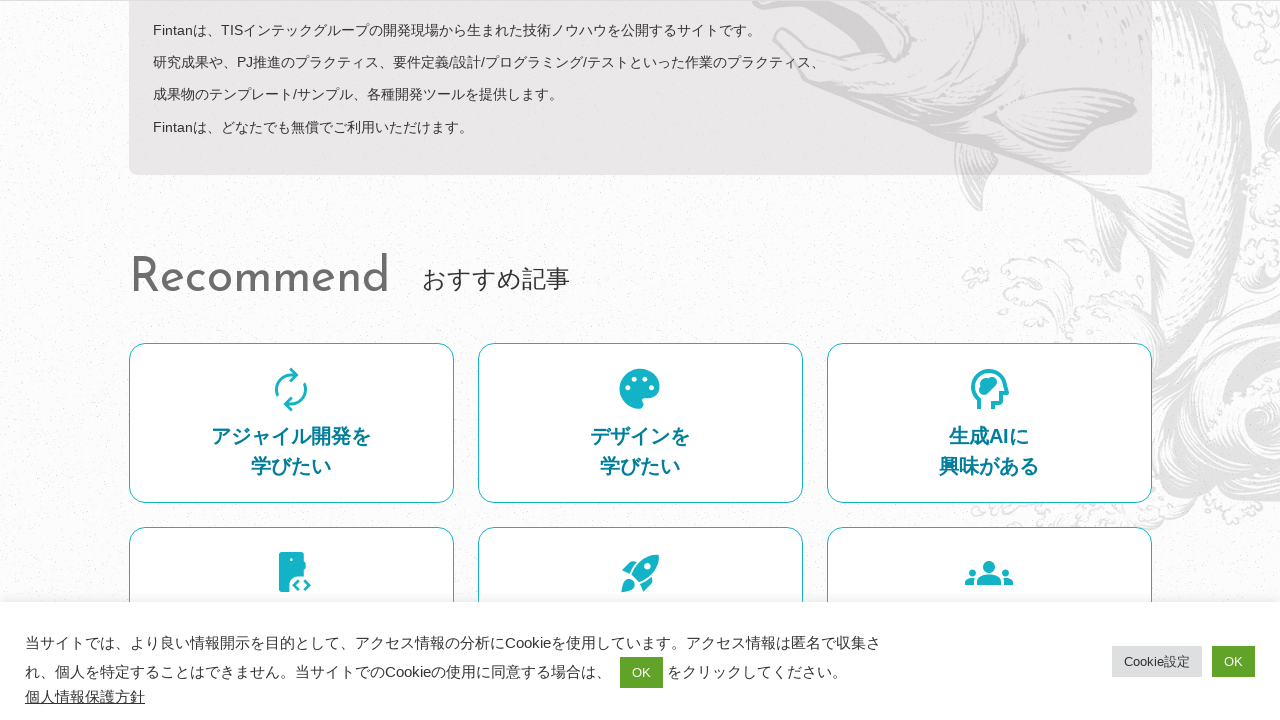

Scrolled up 100 pixels
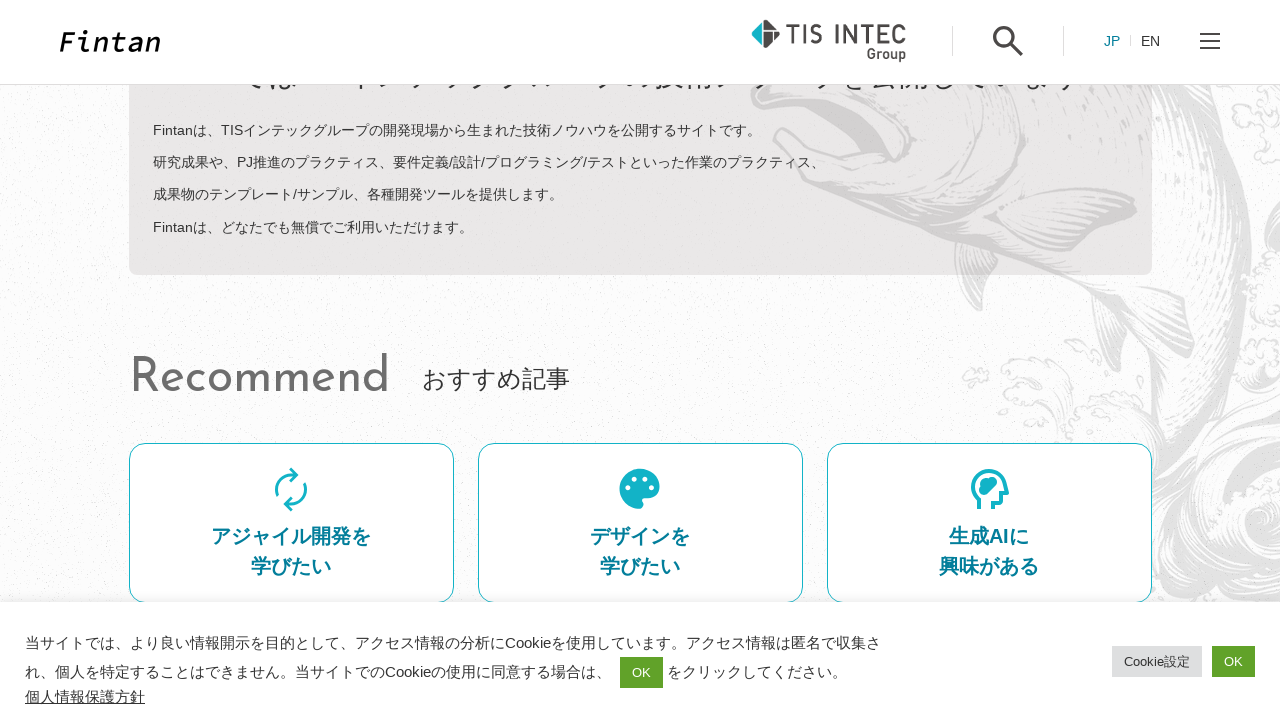

Waited 500ms for header class change
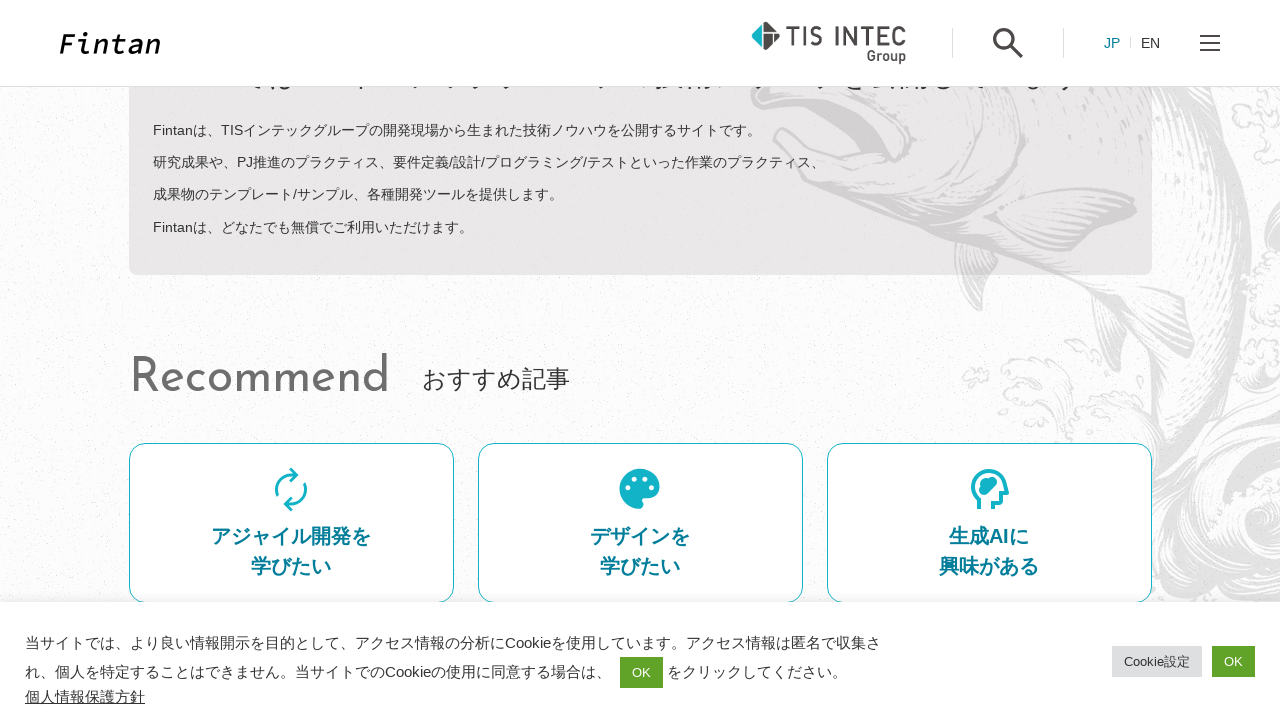

Verified header returned to 'o-header' class after scrolling up
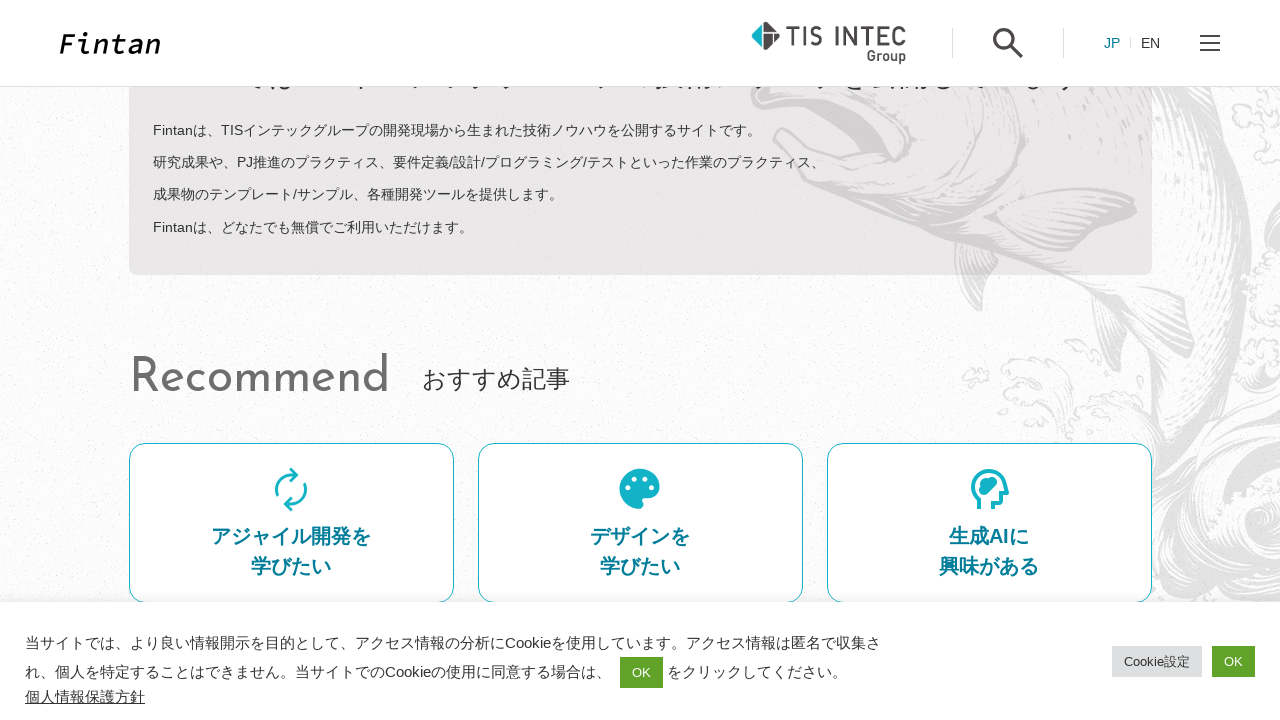

Scrolled up another 100 pixels
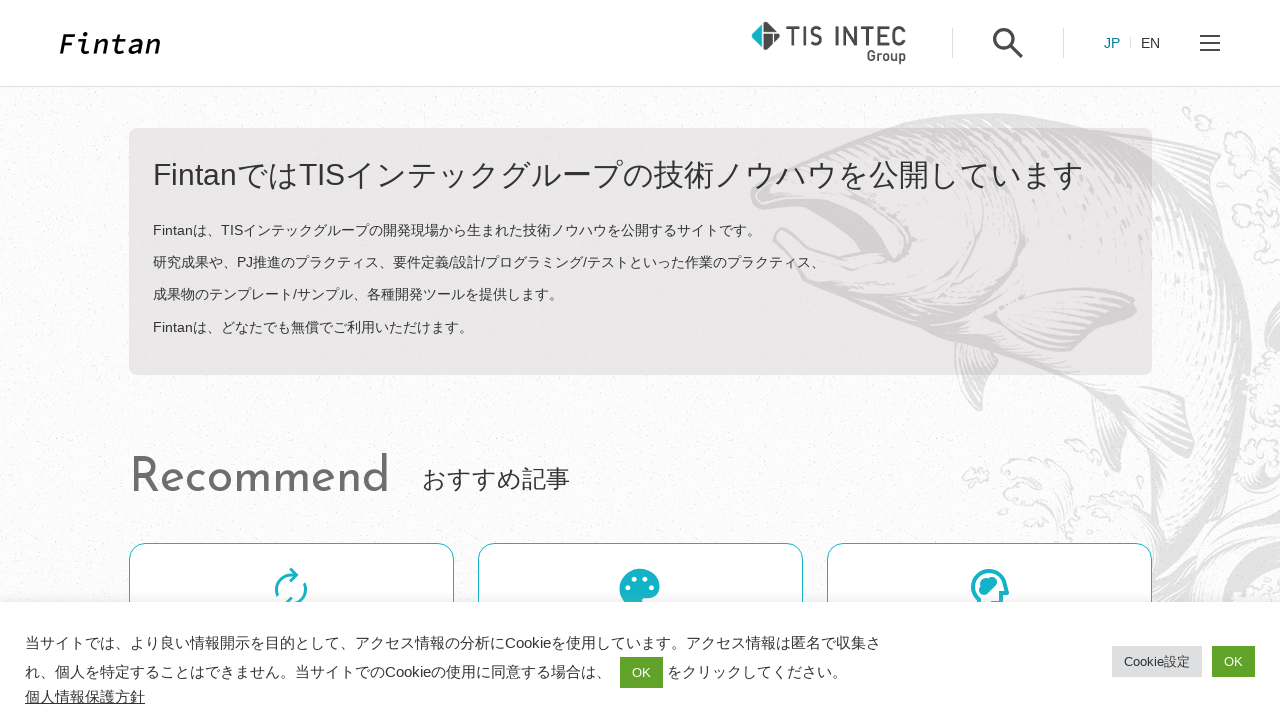

Waited 500ms for header class change
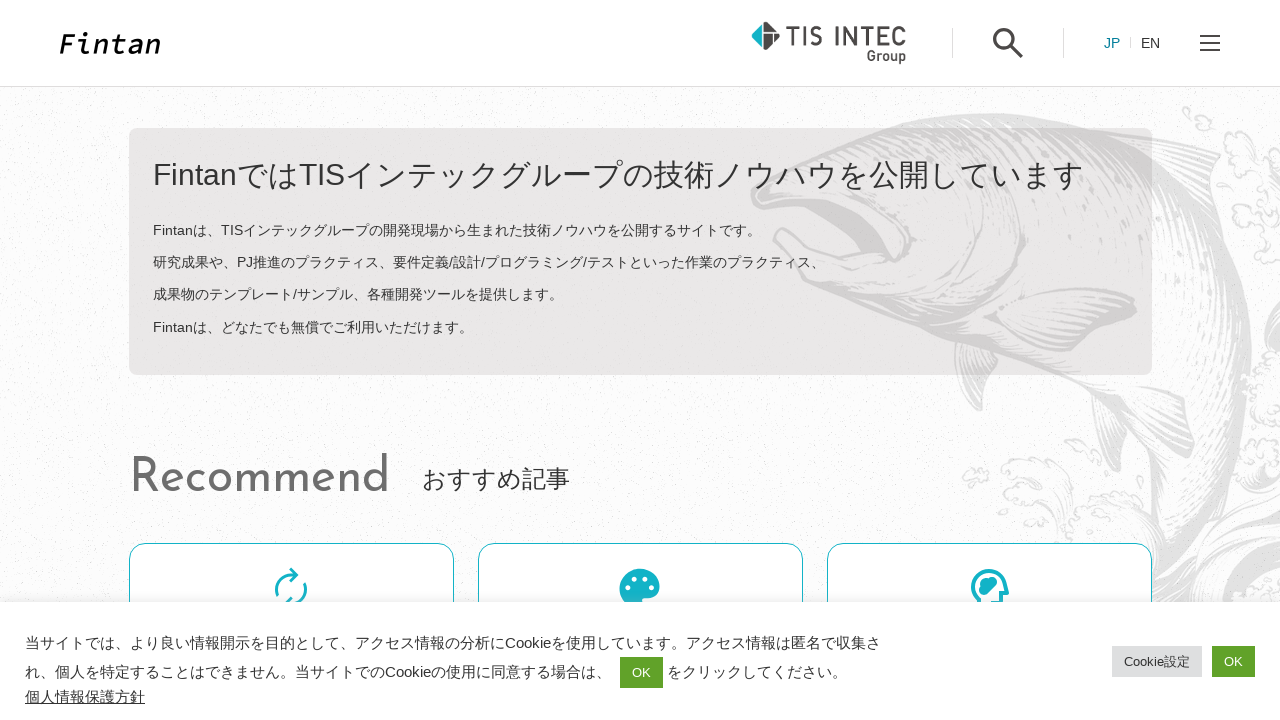

Verified header has 'state-top' class when at top of page
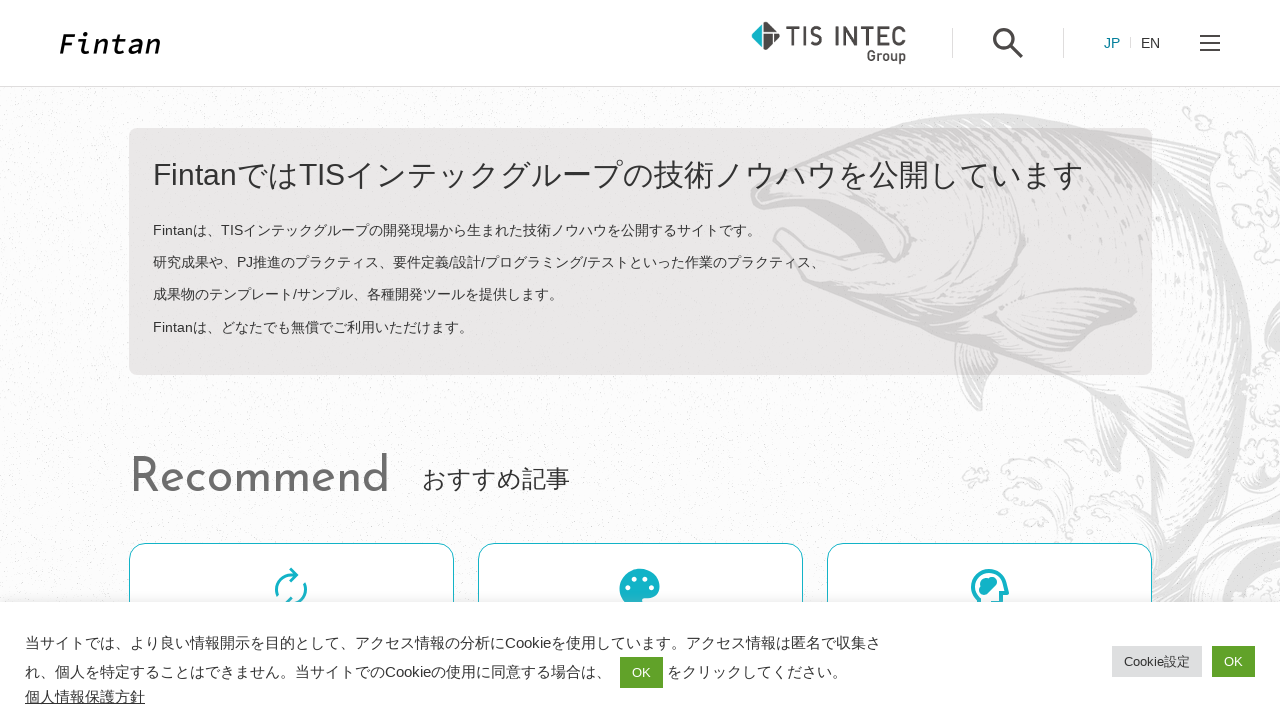

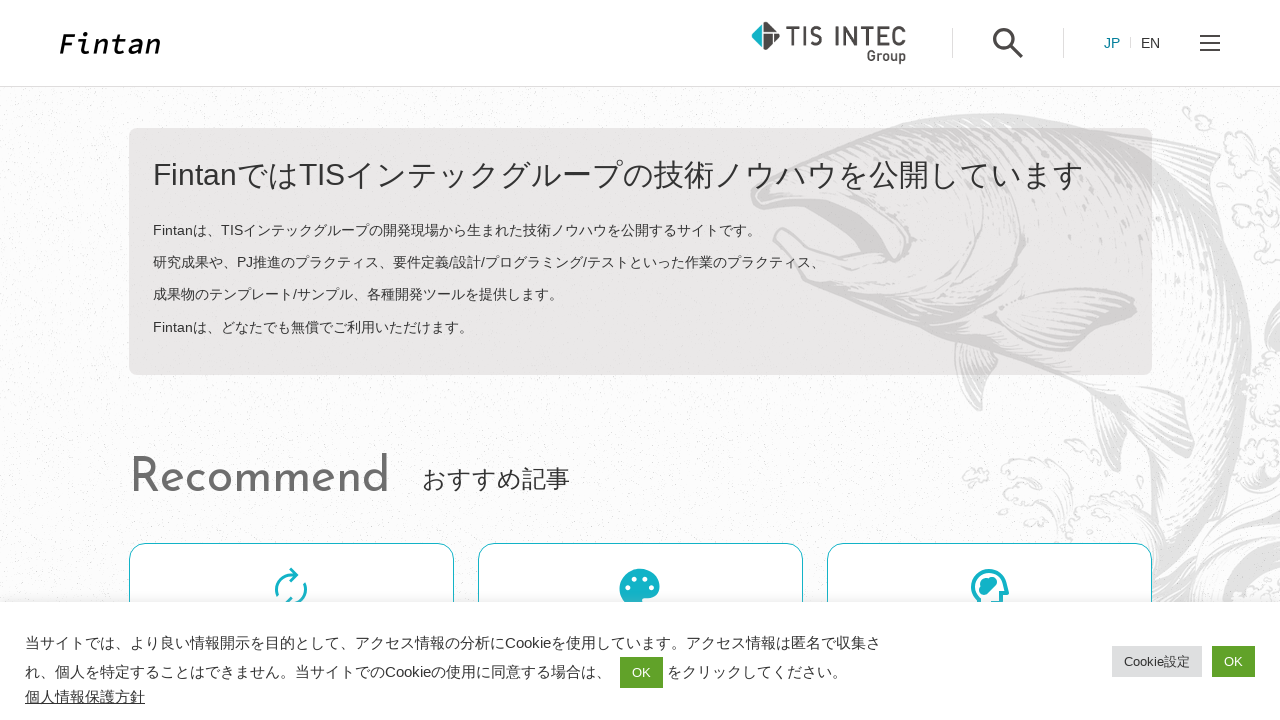